Tests the search functionality on the Federal Reserve Bank of New York website by entering "interest rates" in the search box and submitting the search.

Starting URL: https://www.newyorkfed.org/

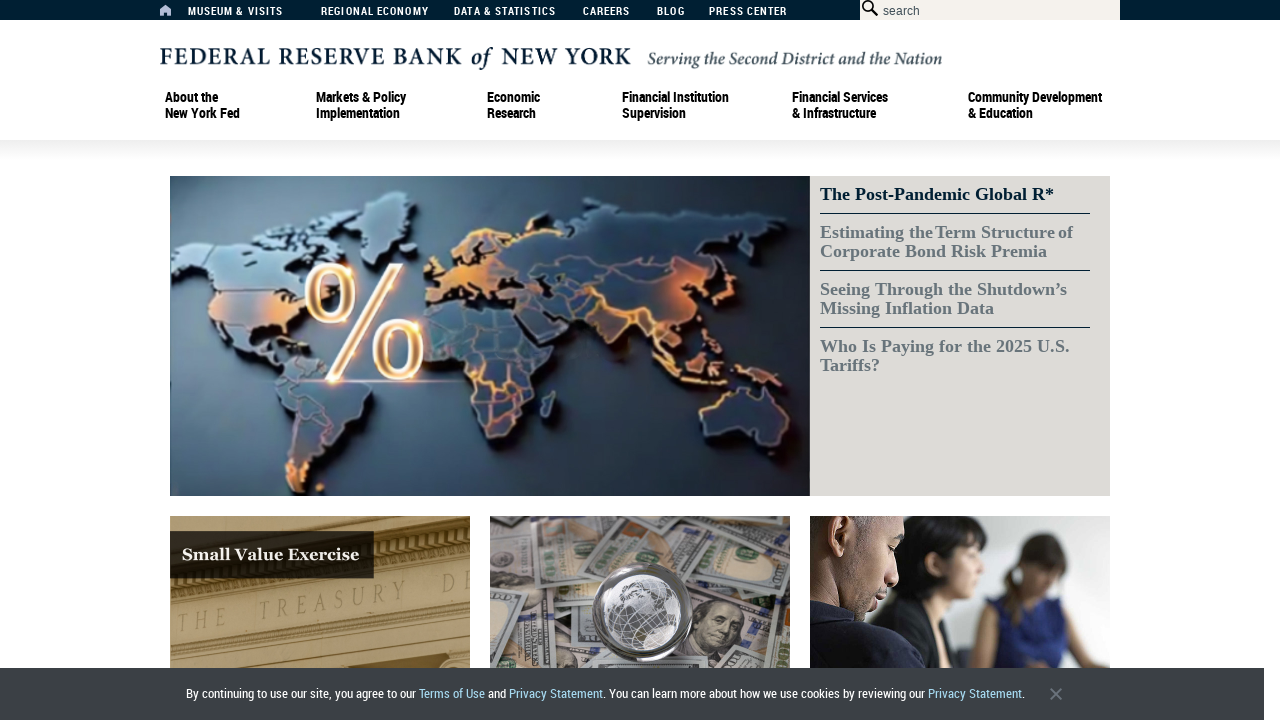

Search box element loaded and became available
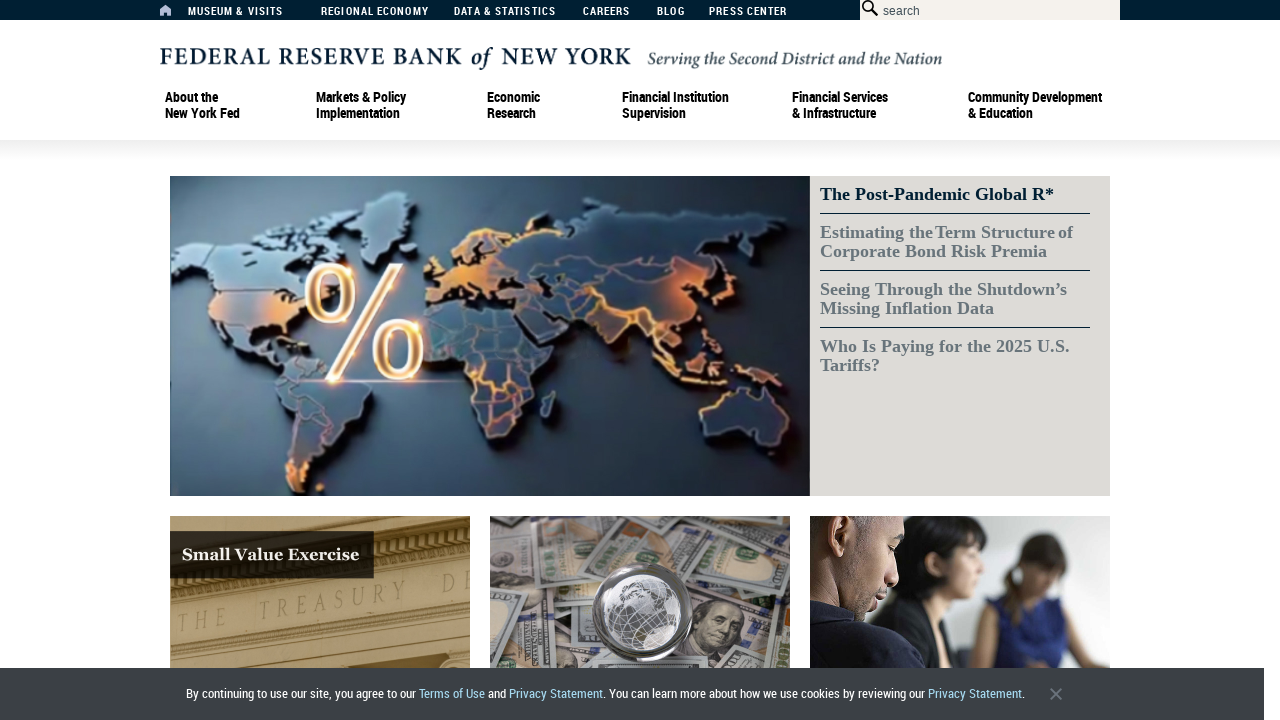

Filled search box with 'interest rates' on #searchbox
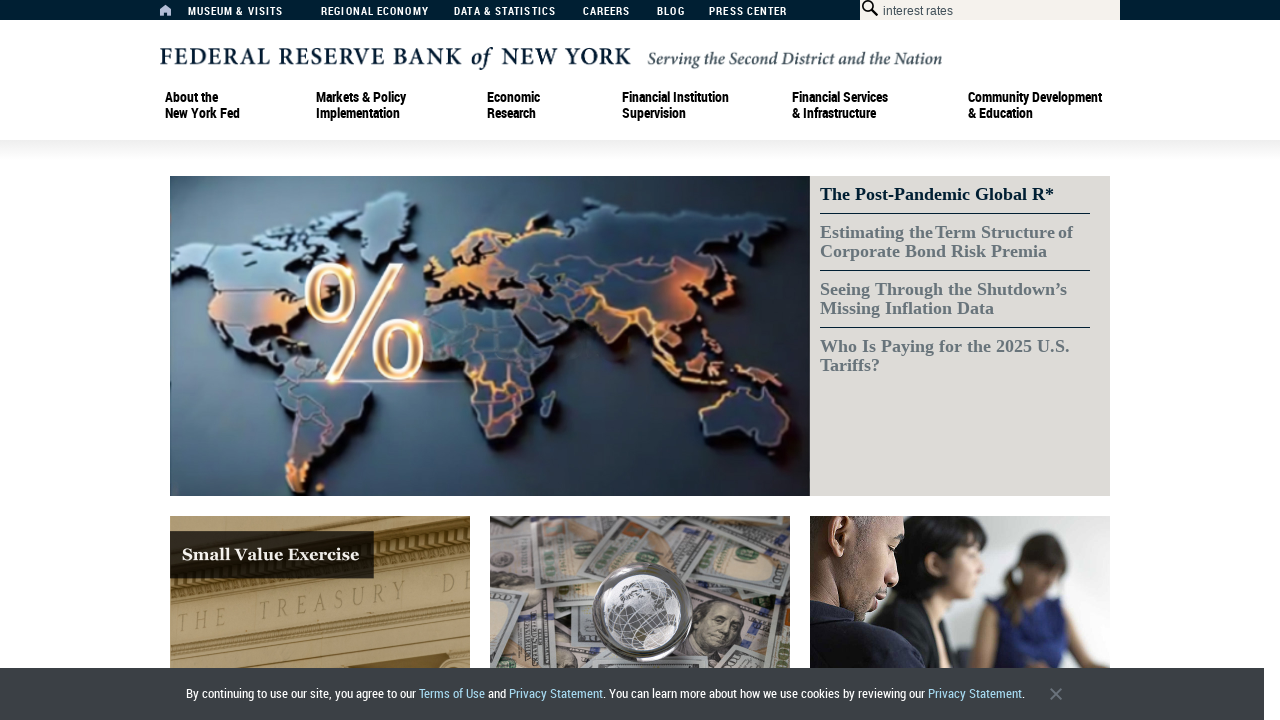

Pressed Enter to submit the search query on #searchbox
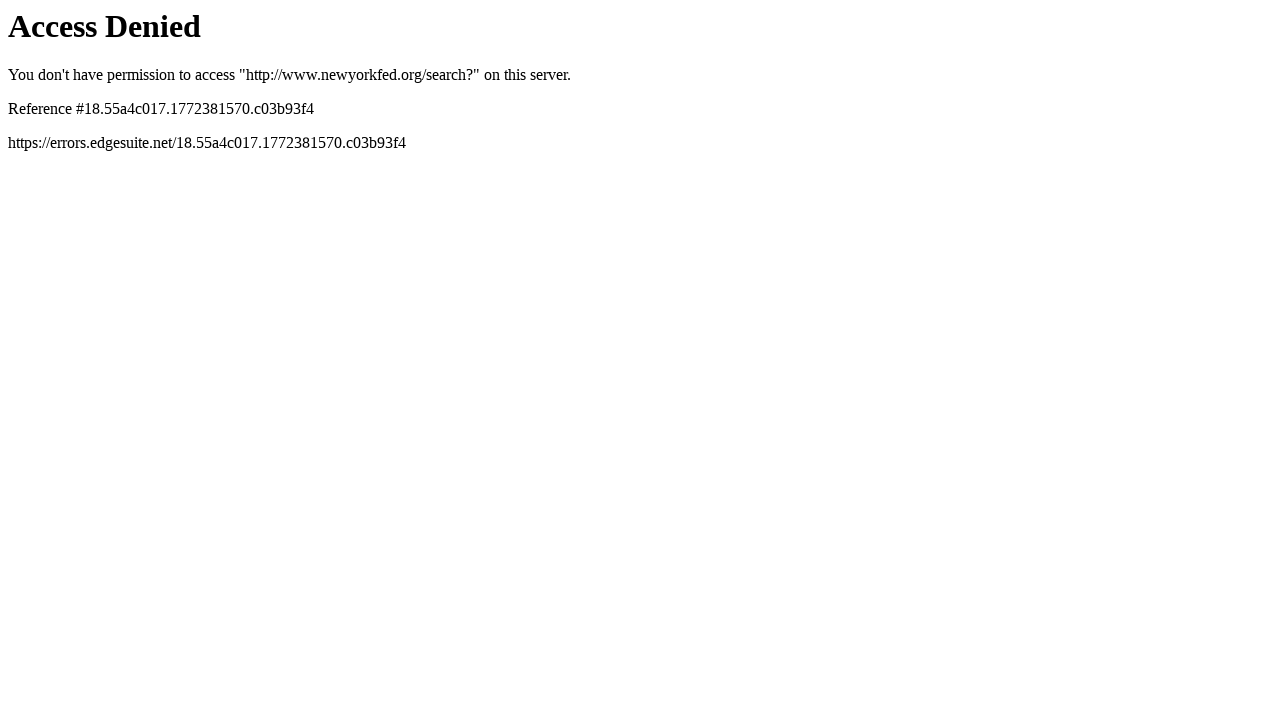

Search results page loaded (network idle)
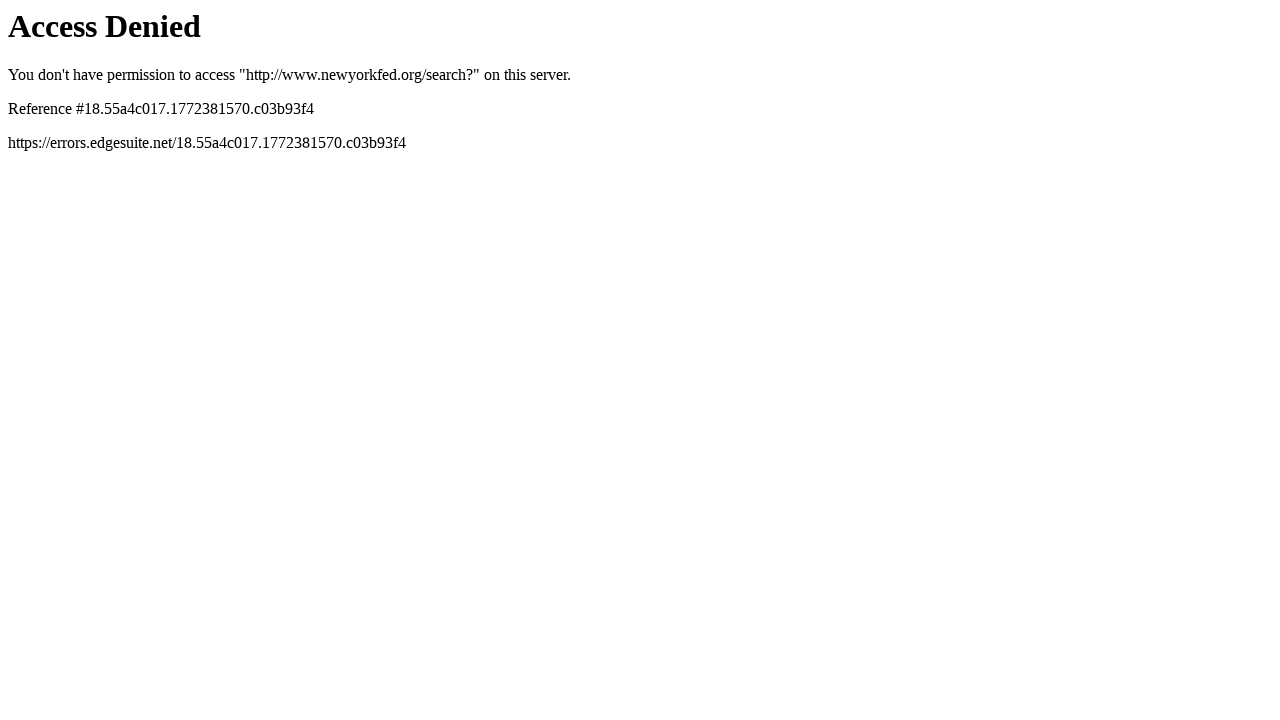

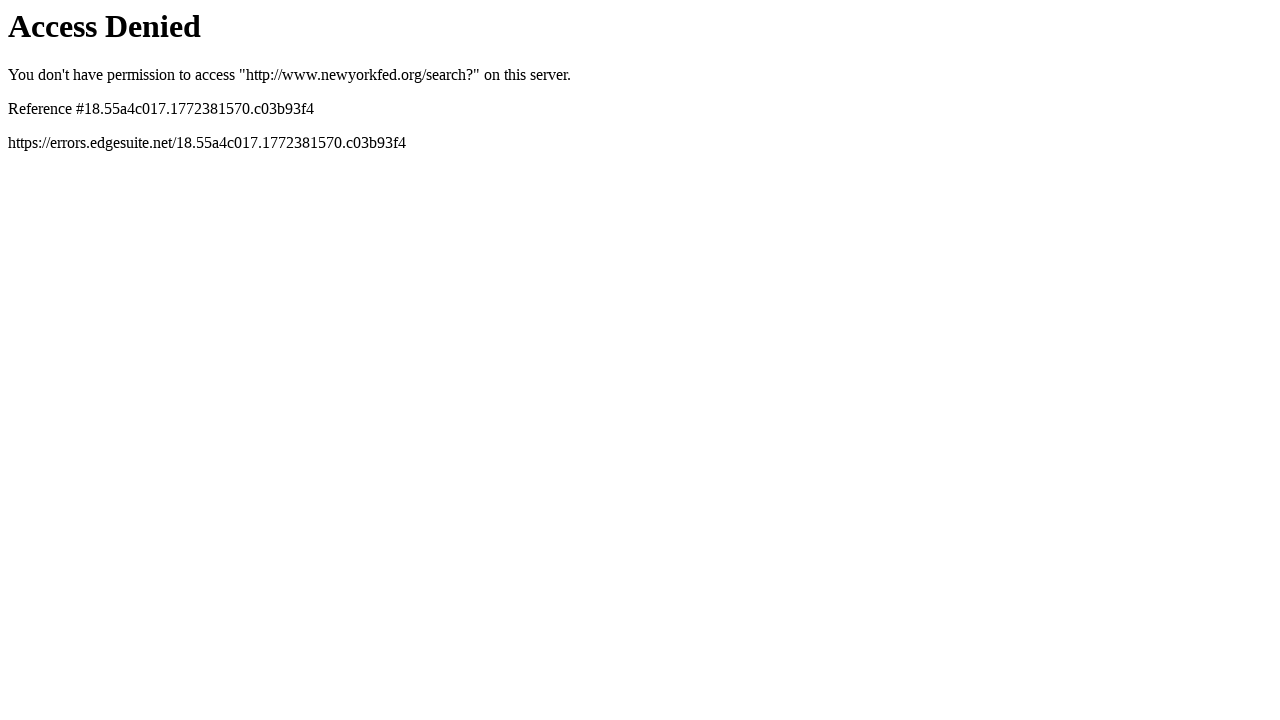